Navigates to a financial market page and verifies that multiple bordered tables are present, including at least a third table with currency exchange data.

Starting URL: https://www.sharesansar.com/market

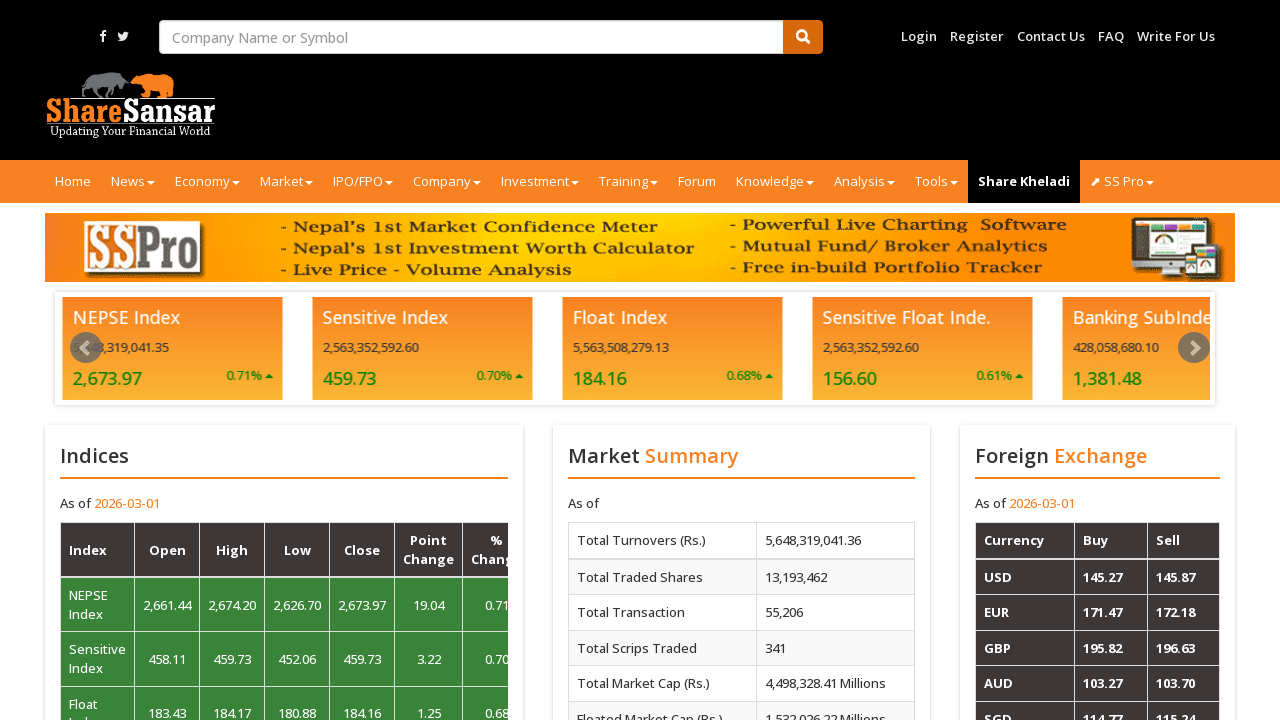

Navigated to financial market page at https://www.sharesansar.com/market
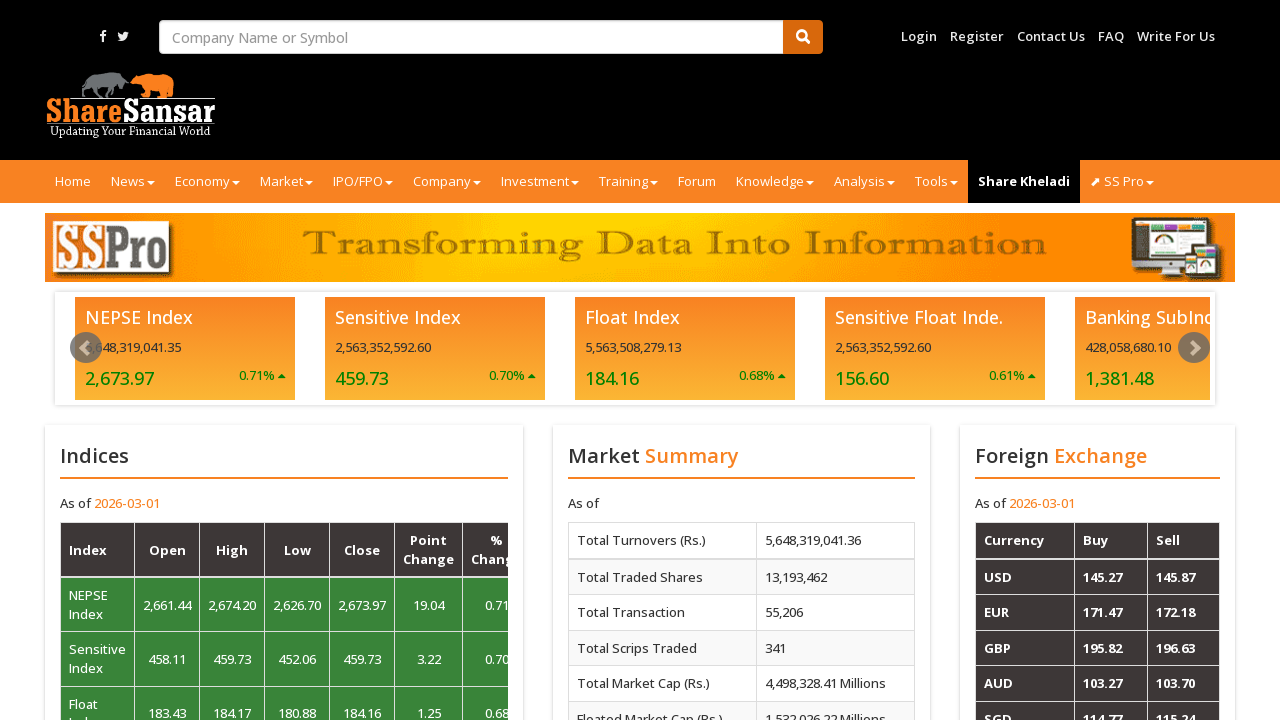

First bordered table appeared on page
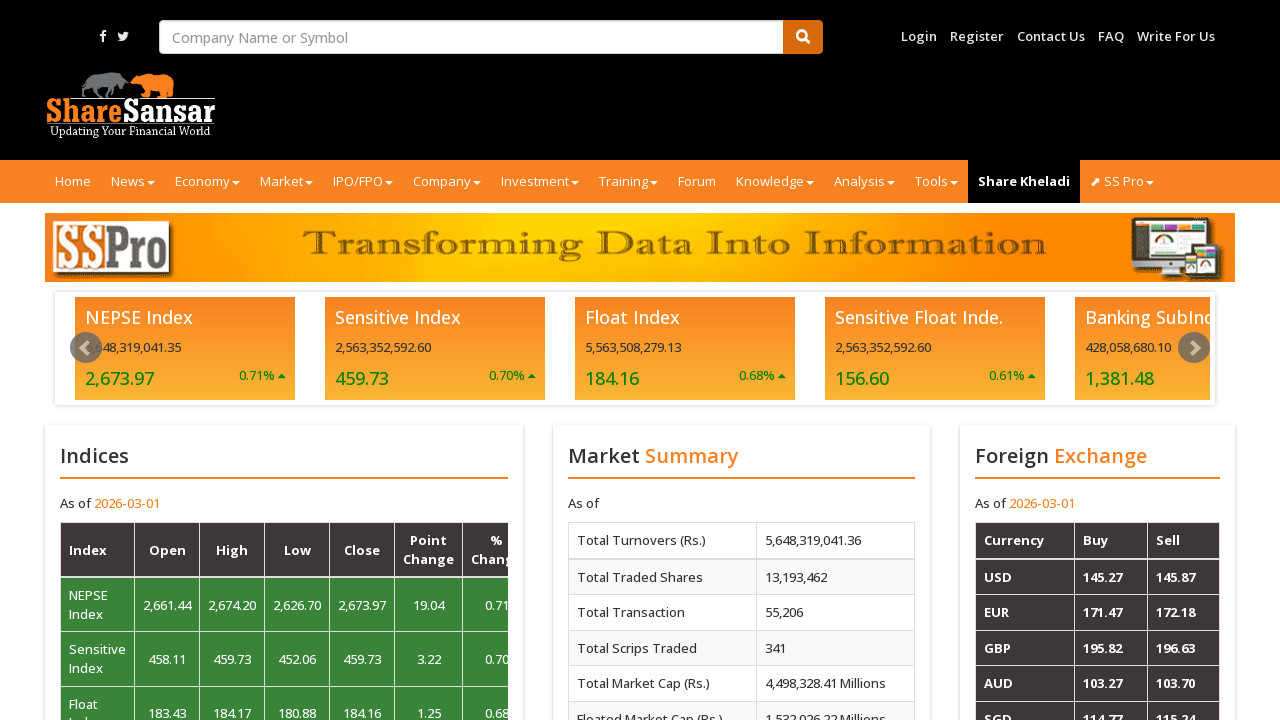

Verified that at least 3 bordered tables are present on page
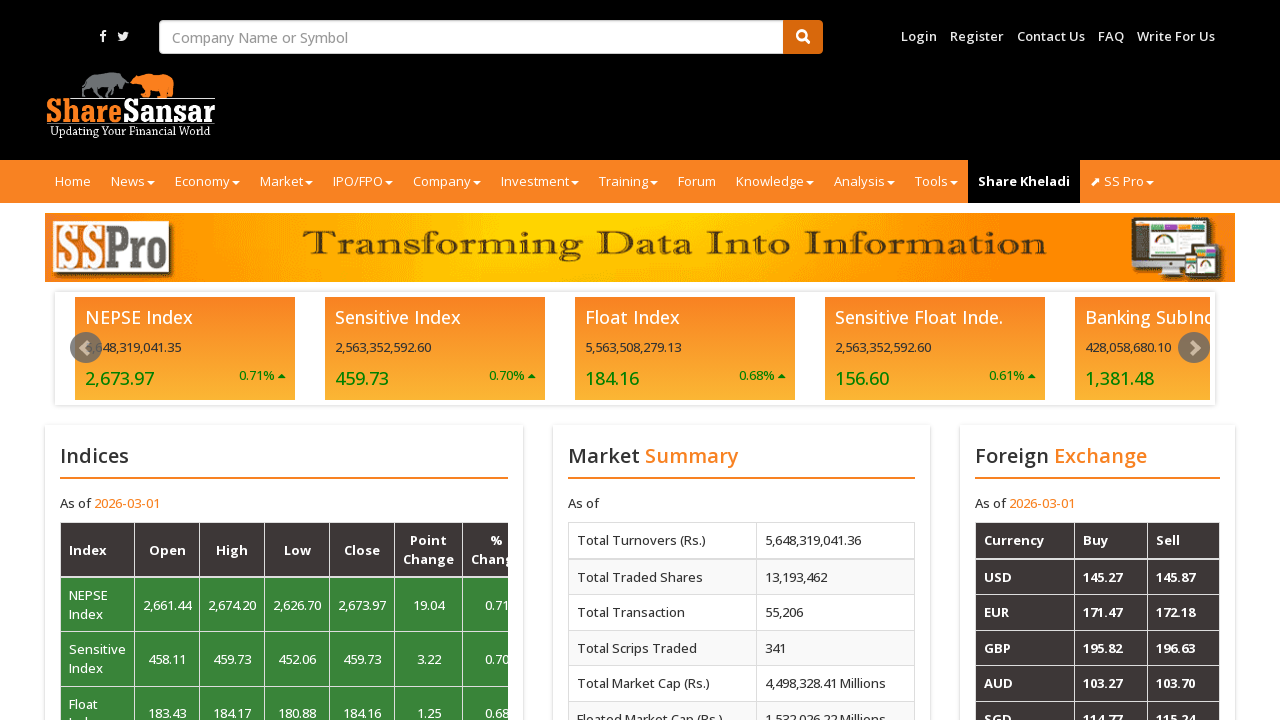

Retrieved all bordered table elements from page
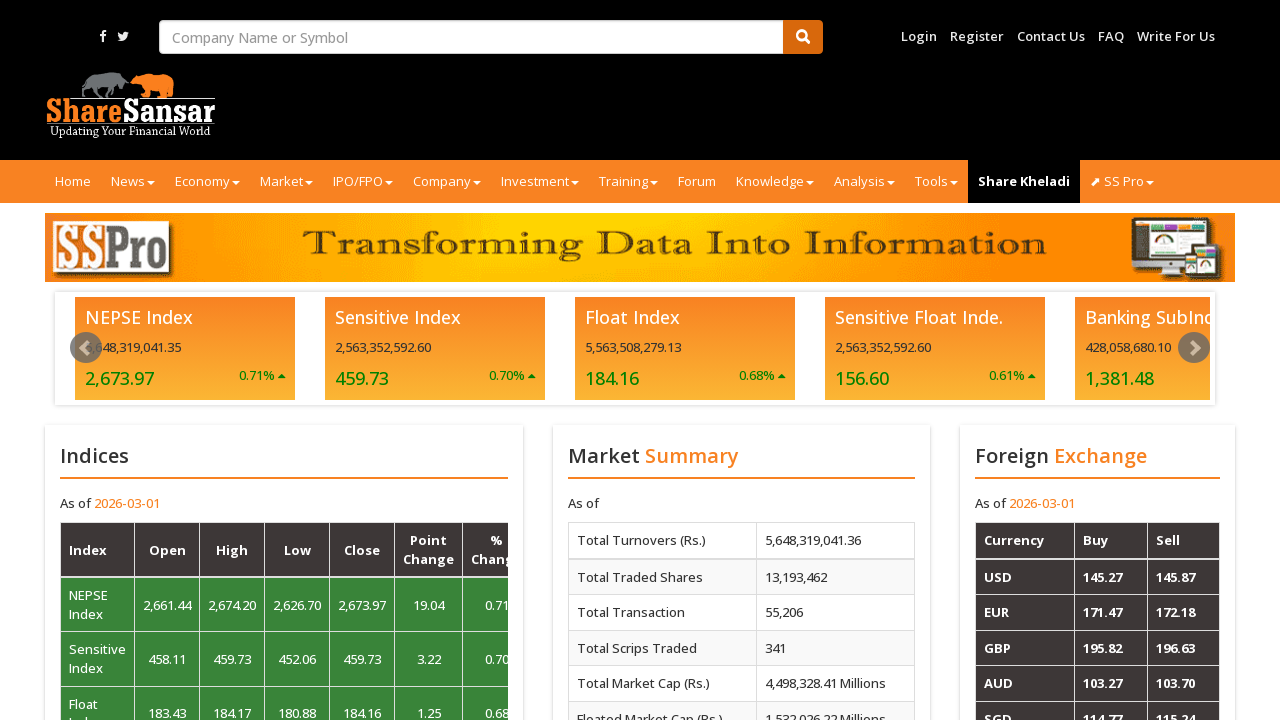

Selected the third bordered table containing currency exchange data
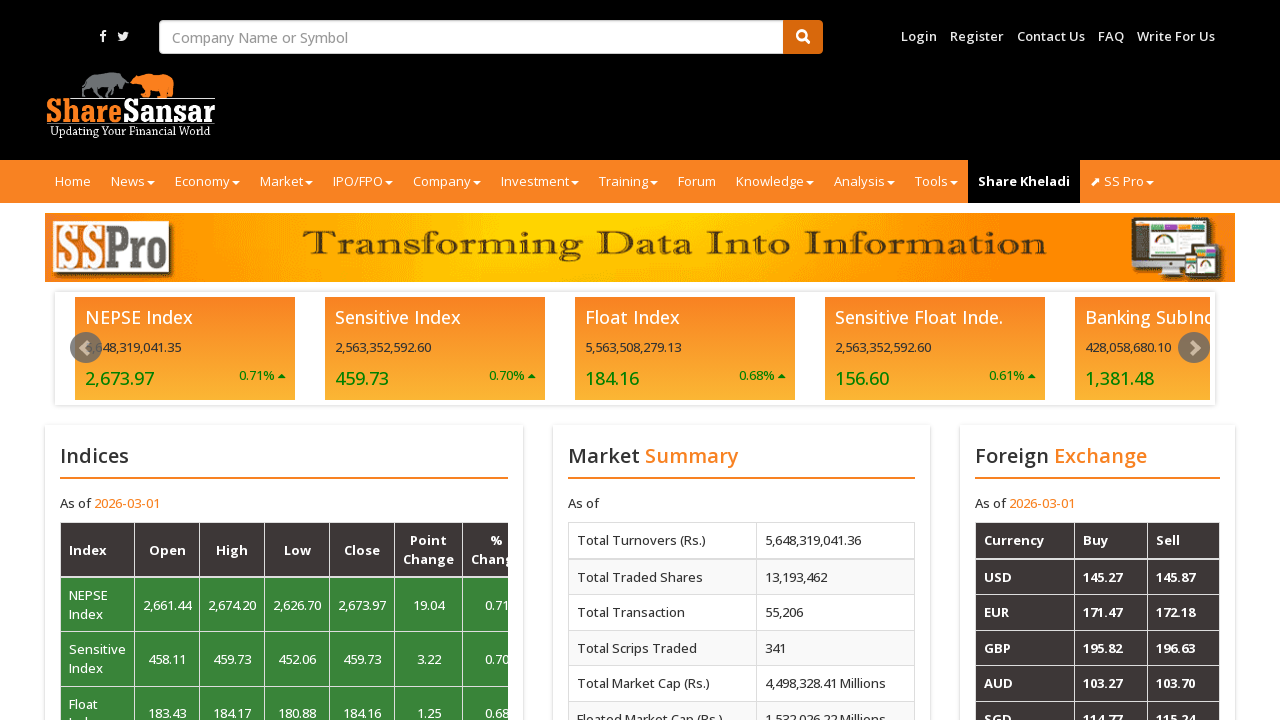

Verified that the third table contains table rows (tr elements)
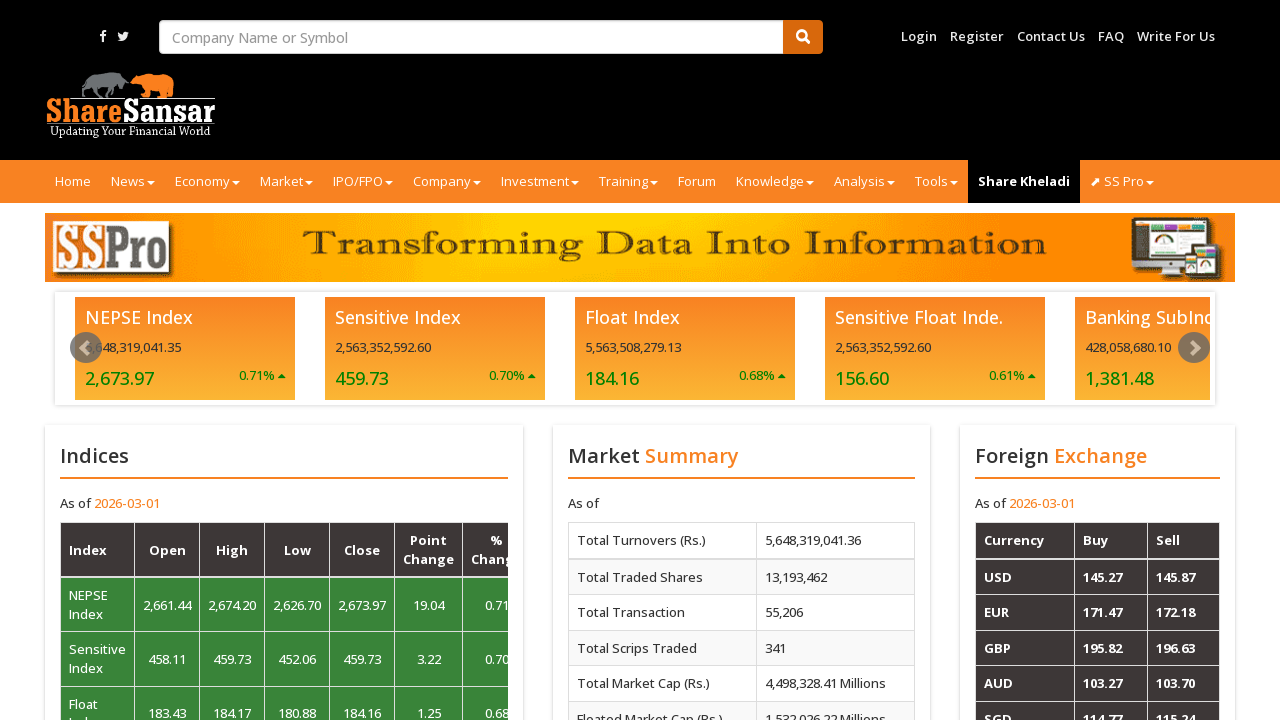

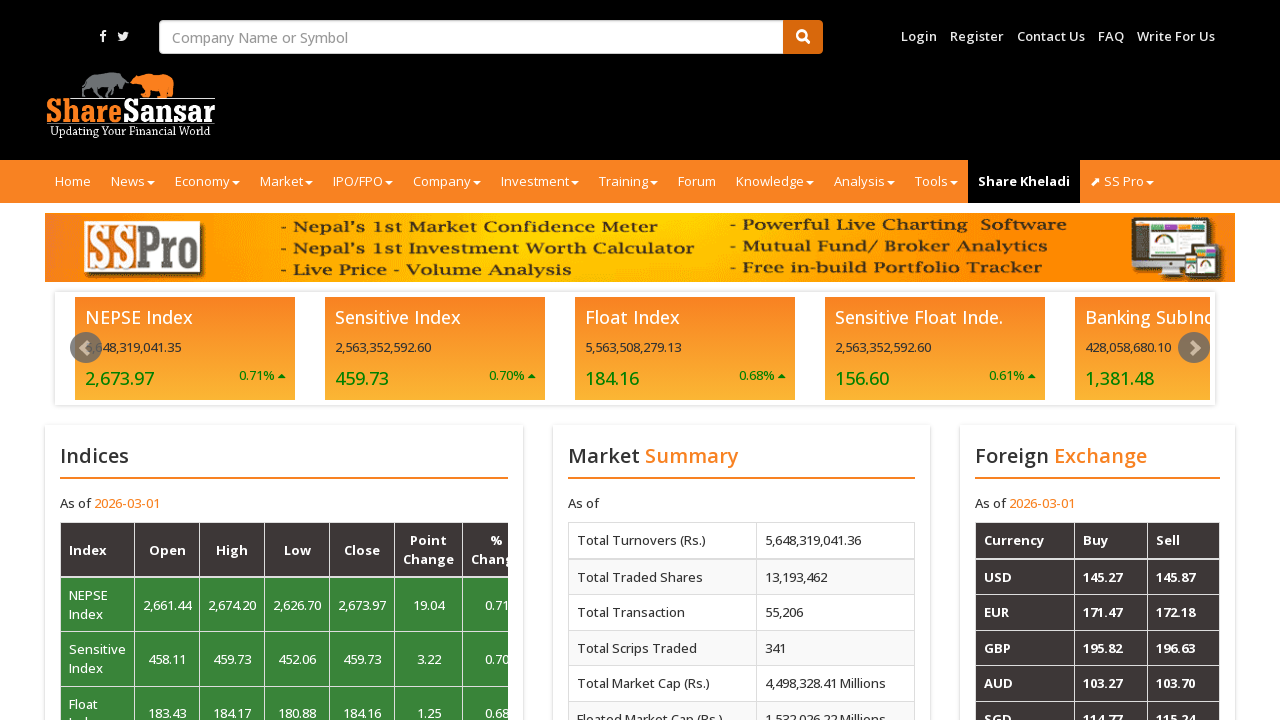